Tests the student registration form on DemoQA by filling out all fields including personal information, date of birth, subjects, hobbies, address, and state/city selection, then verifies the submitted data in the results modal.

Starting URL: https://demoqa.com/automation-practice-form

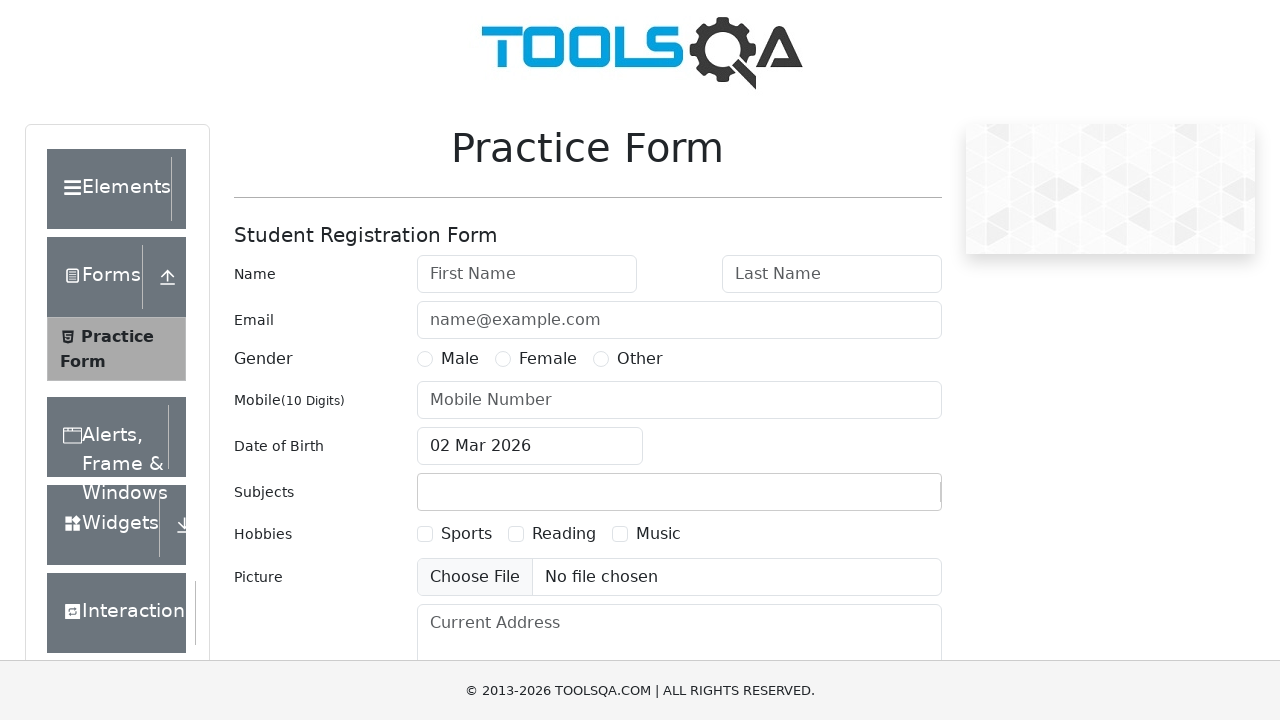

Removed fixed ad banner from page
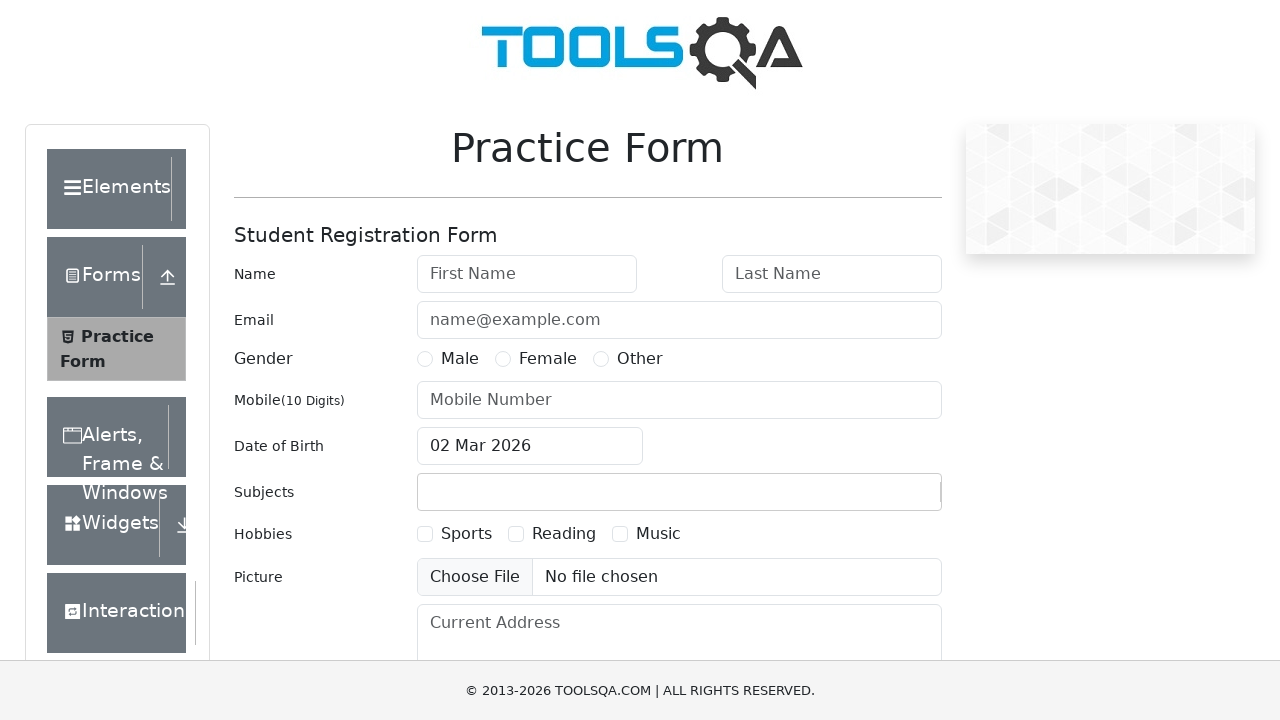

Removed footer from page
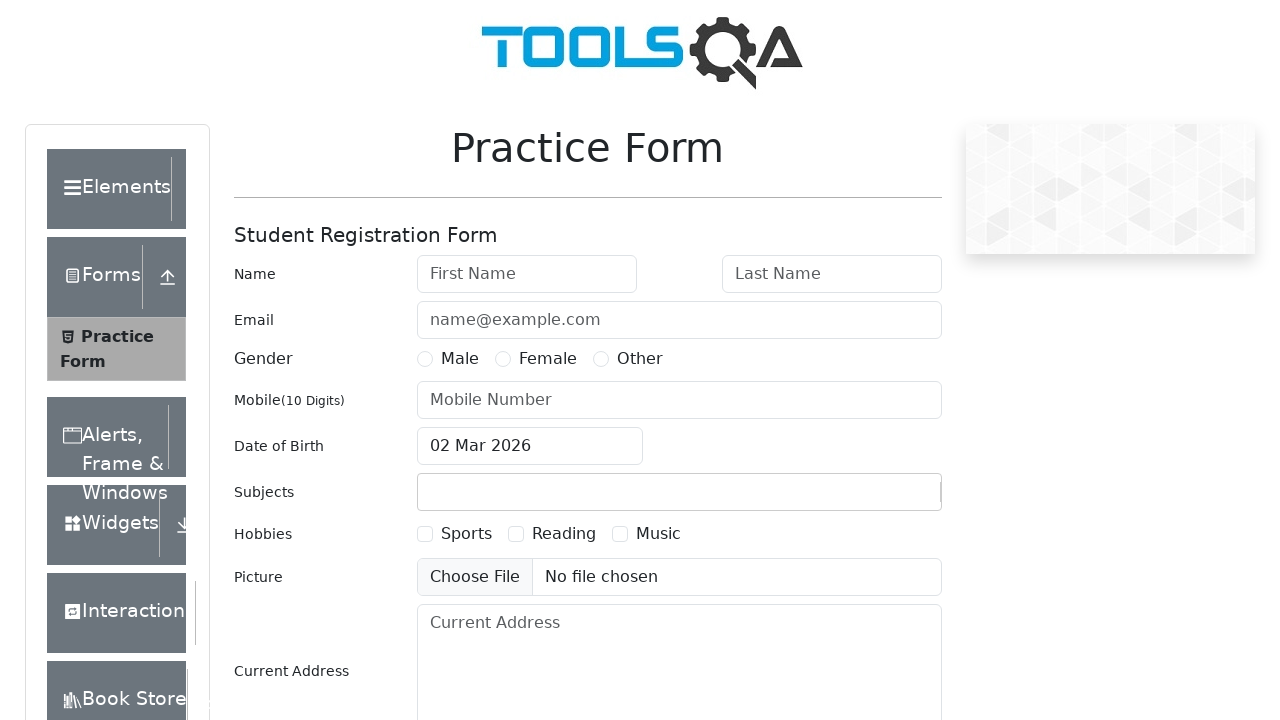

Filled first name field with 'Ivan' on #firstName
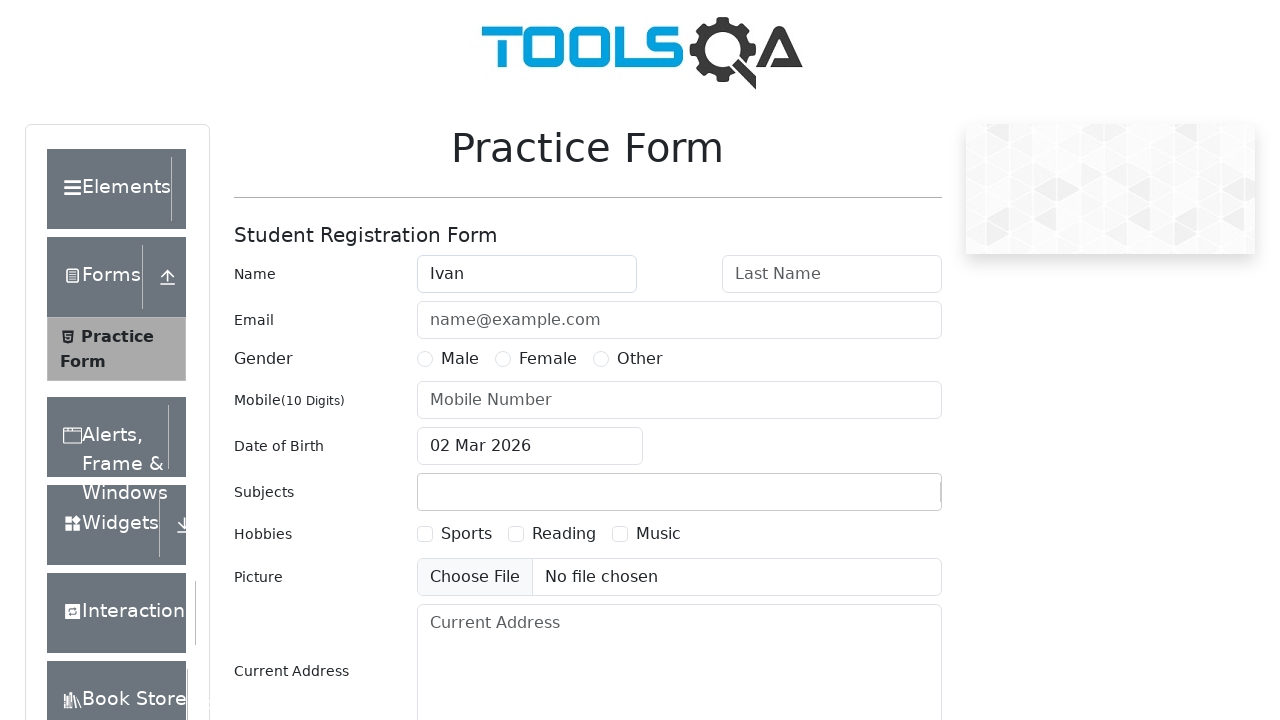

Filled last name field with 'Ivanov' on #lastName
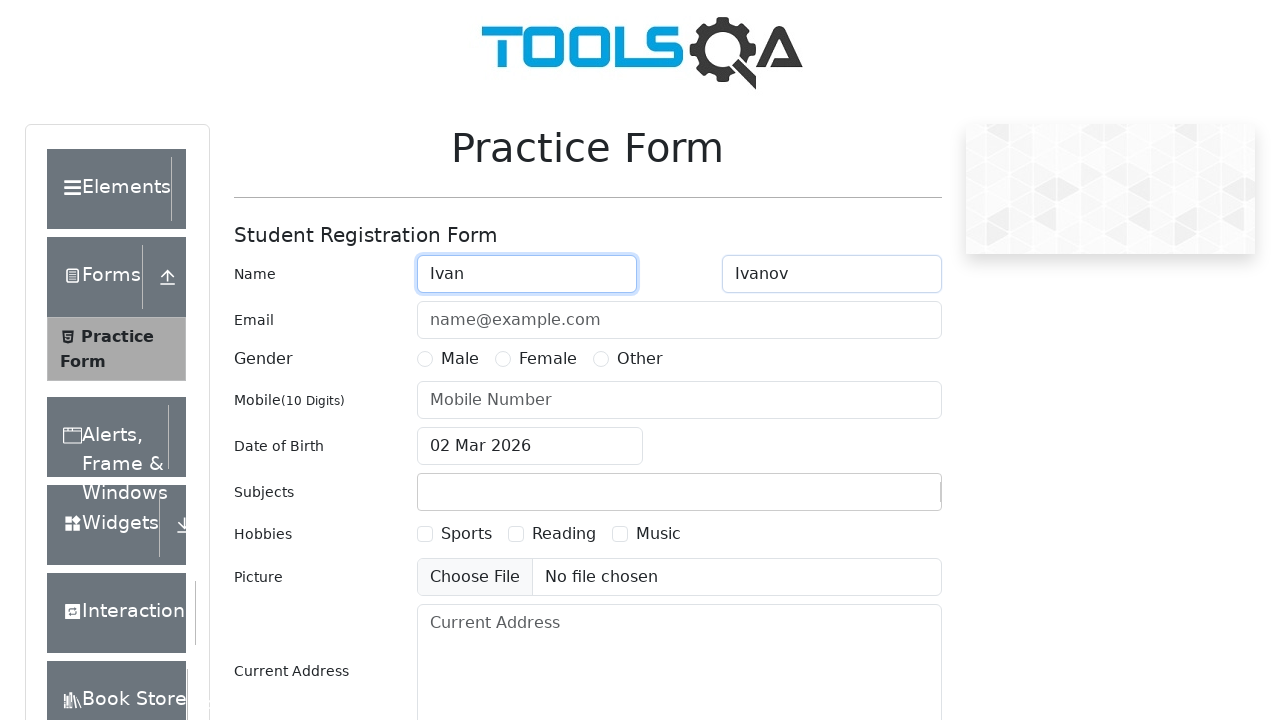

Filled email field with 'iivanov@mail.ru' on #userEmail
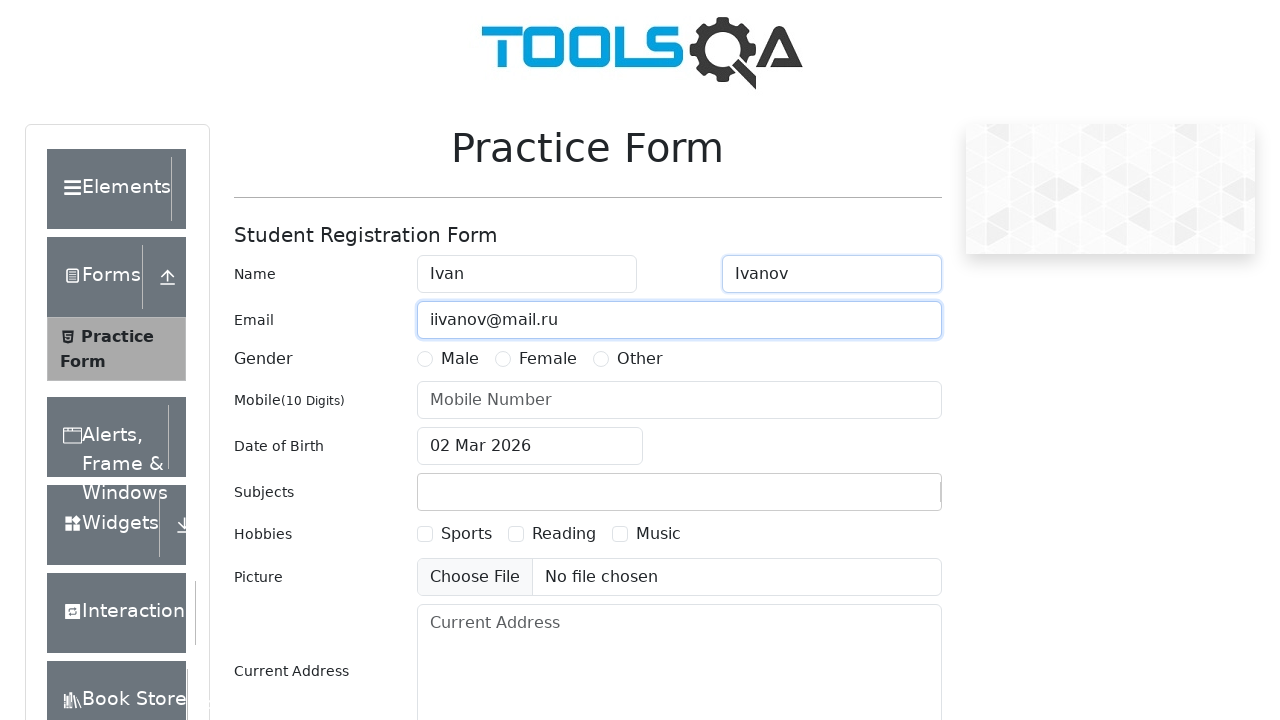

Selected 'Male' gender option at (460, 359) on label:has-text('Male')
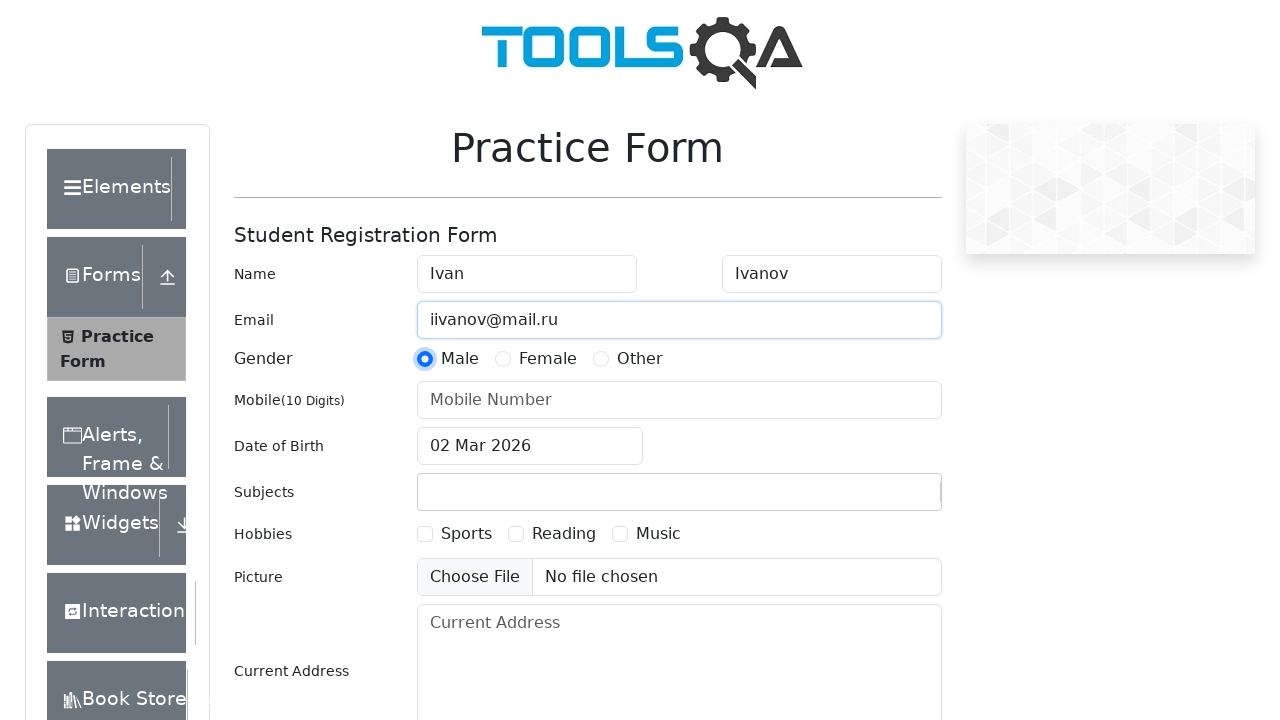

Filled mobile number field with '9998887766' on input[placeholder='Mobile Number']
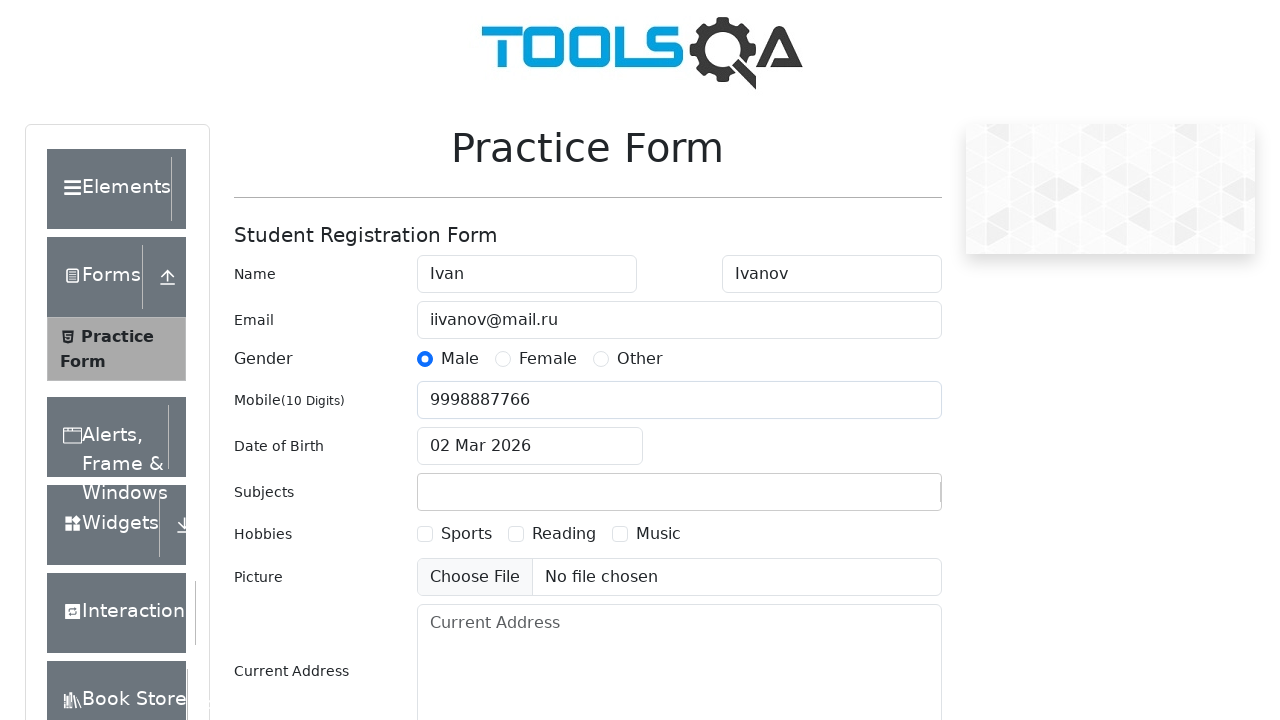

Clicked date of birth input to open date picker at (530, 446) on #dateOfBirthInput
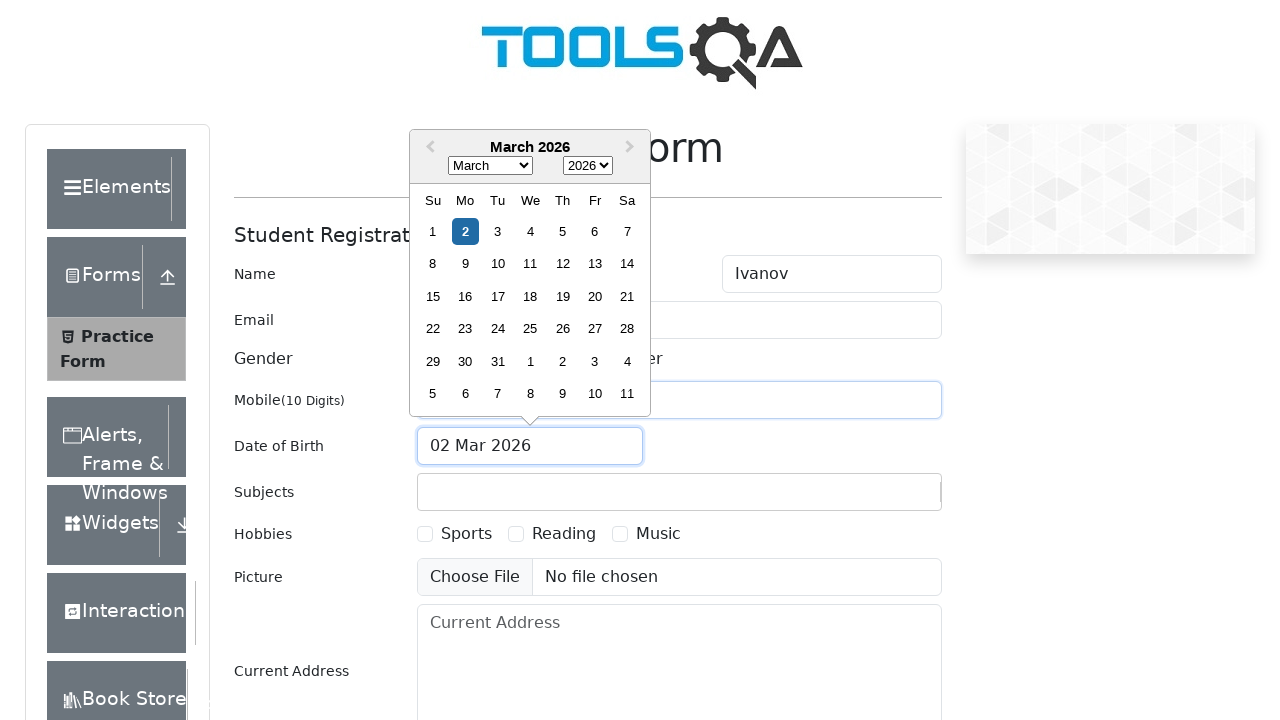

Selected birth year '1990' on .react-datepicker__year-select
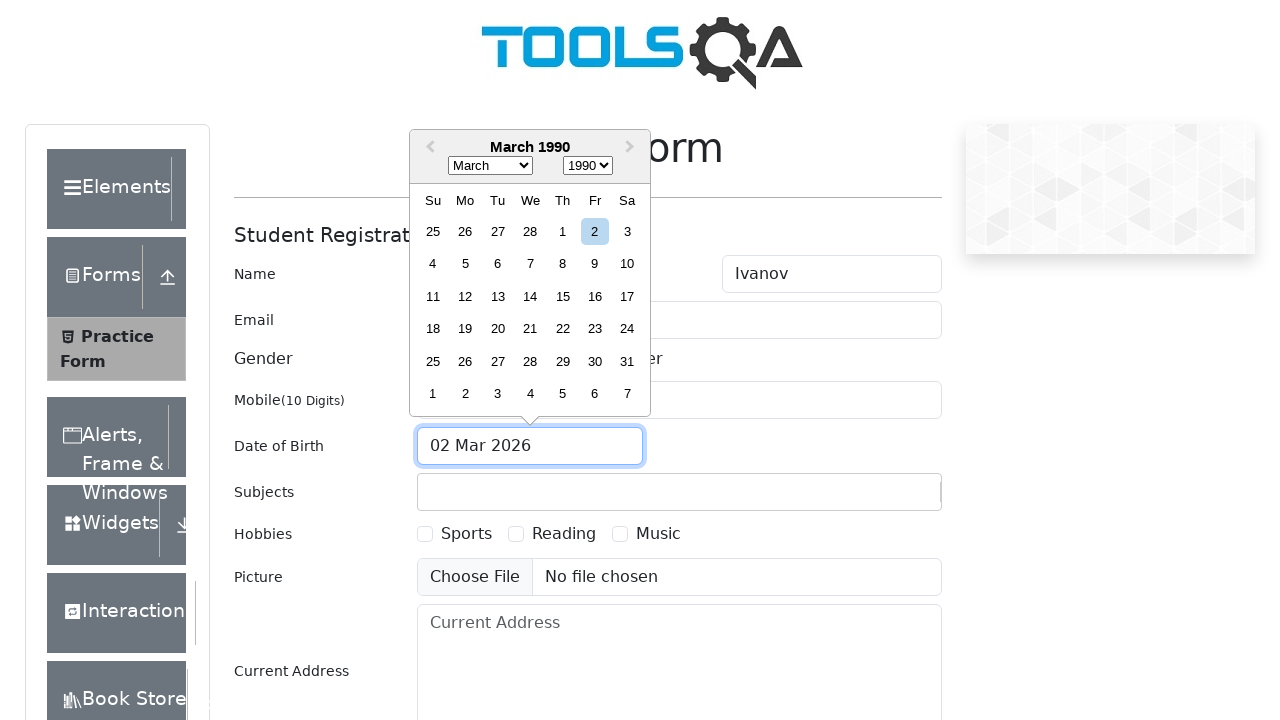

Selected birth month 'December' on .react-datepicker__month-select
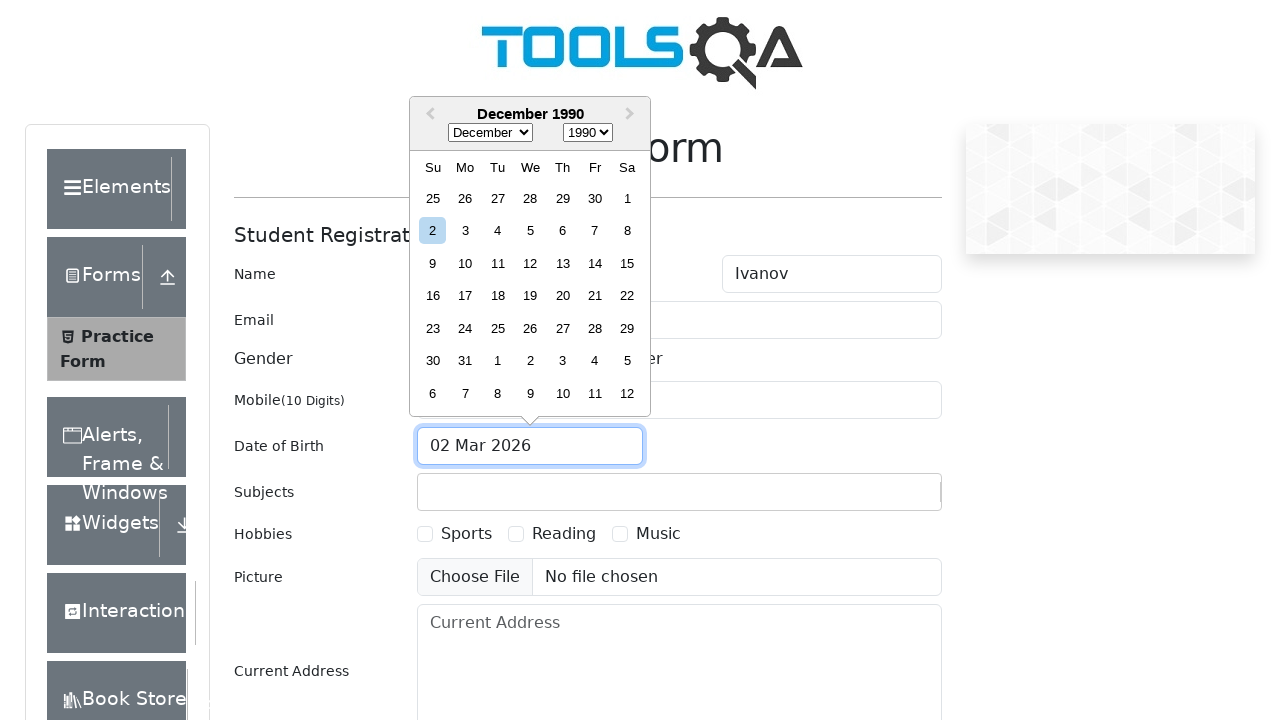

Selected birth day '15' at (627, 263) on .react-datepicker__day--015:not(.react-datepicker__day--outside-month)
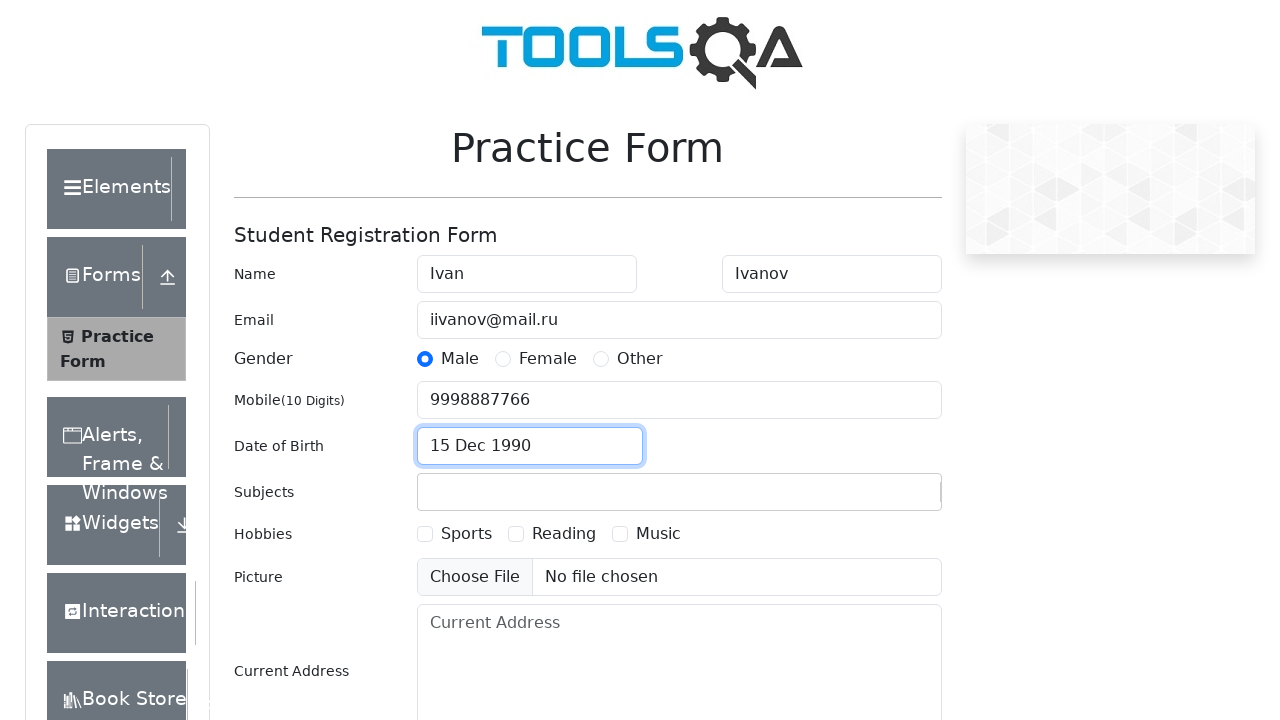

Filled subjects input field with 'English' on #subjectsInput
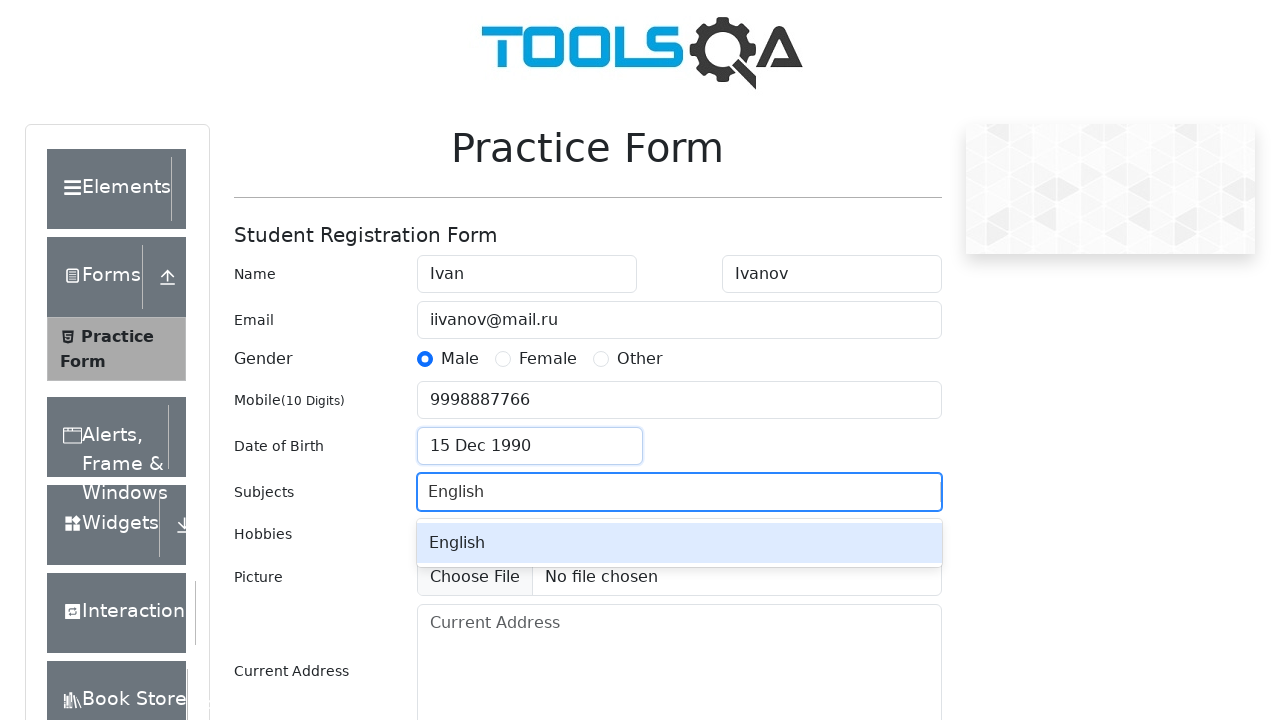

Pressed Enter to add 'English' subject on #subjectsInput
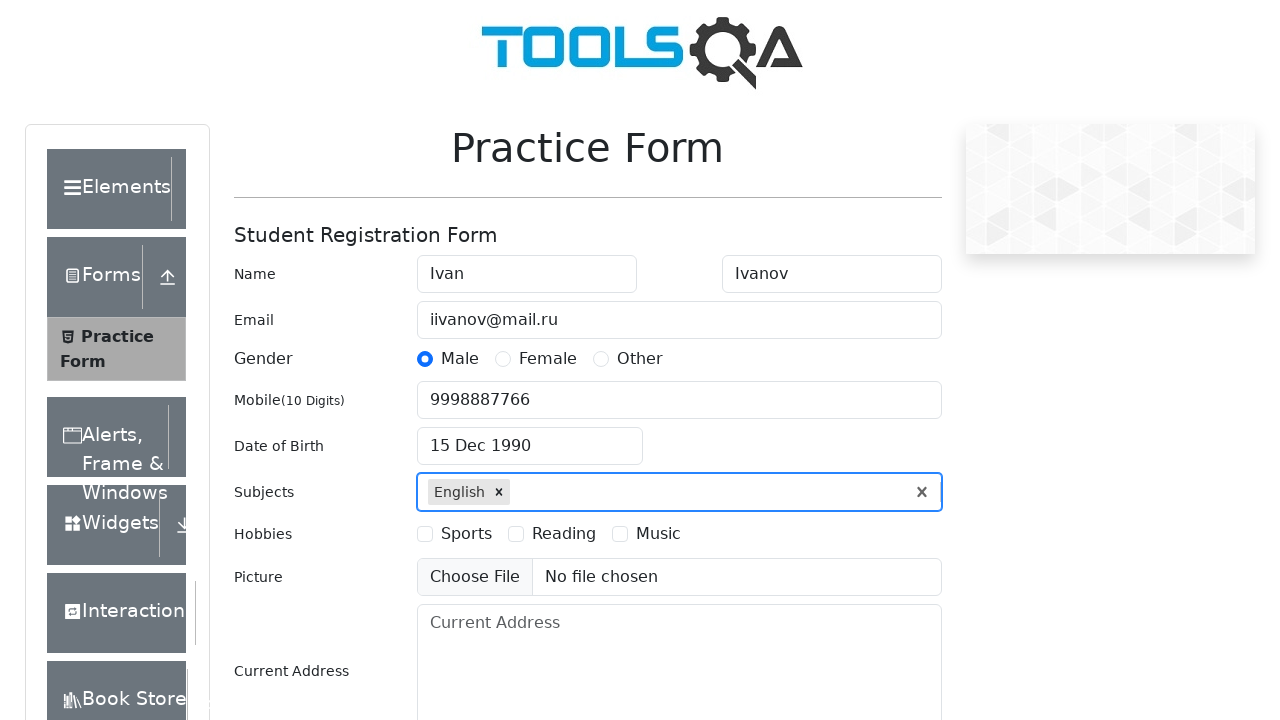

Selected 'Reading' hobby checkbox at (564, 534) on label:has-text('Reading')
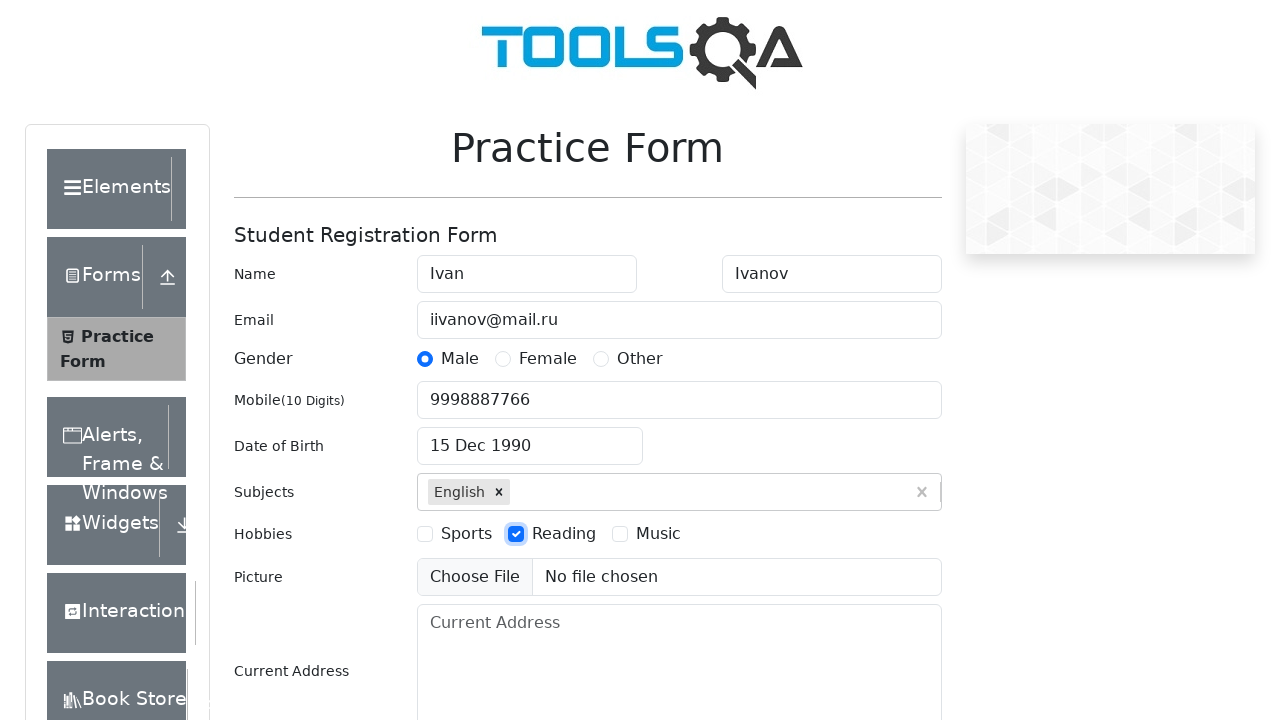

Filled current address field with 'www.LeningradSPB.ru' on #currentAddress
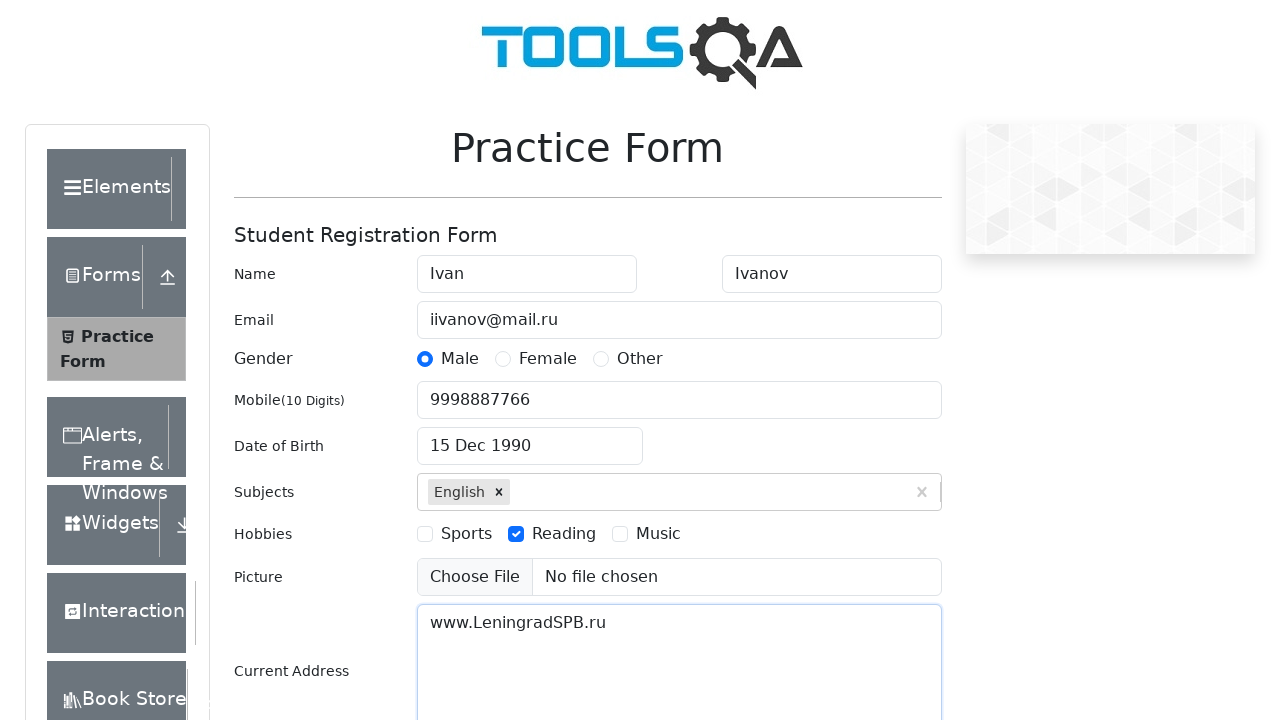

Filled state input field with 'Uttar Pradesh' on #state input
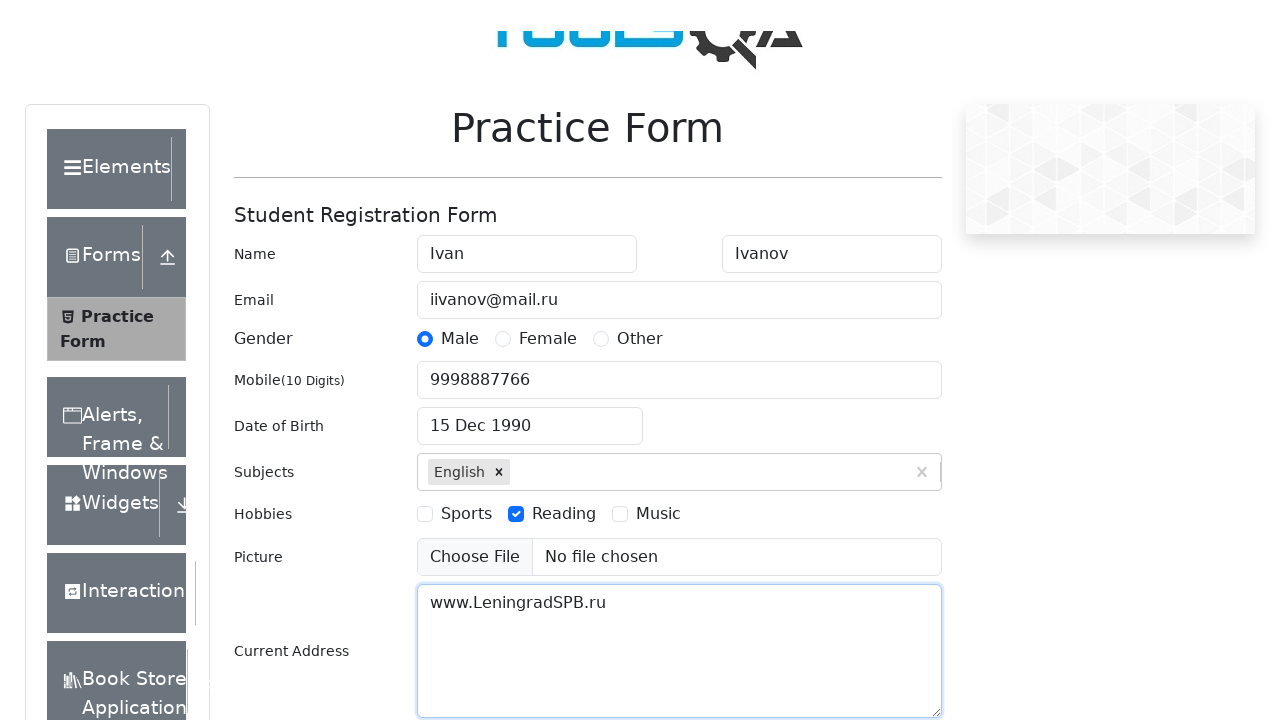

Pressed Enter to select 'Uttar Pradesh' state on #state input
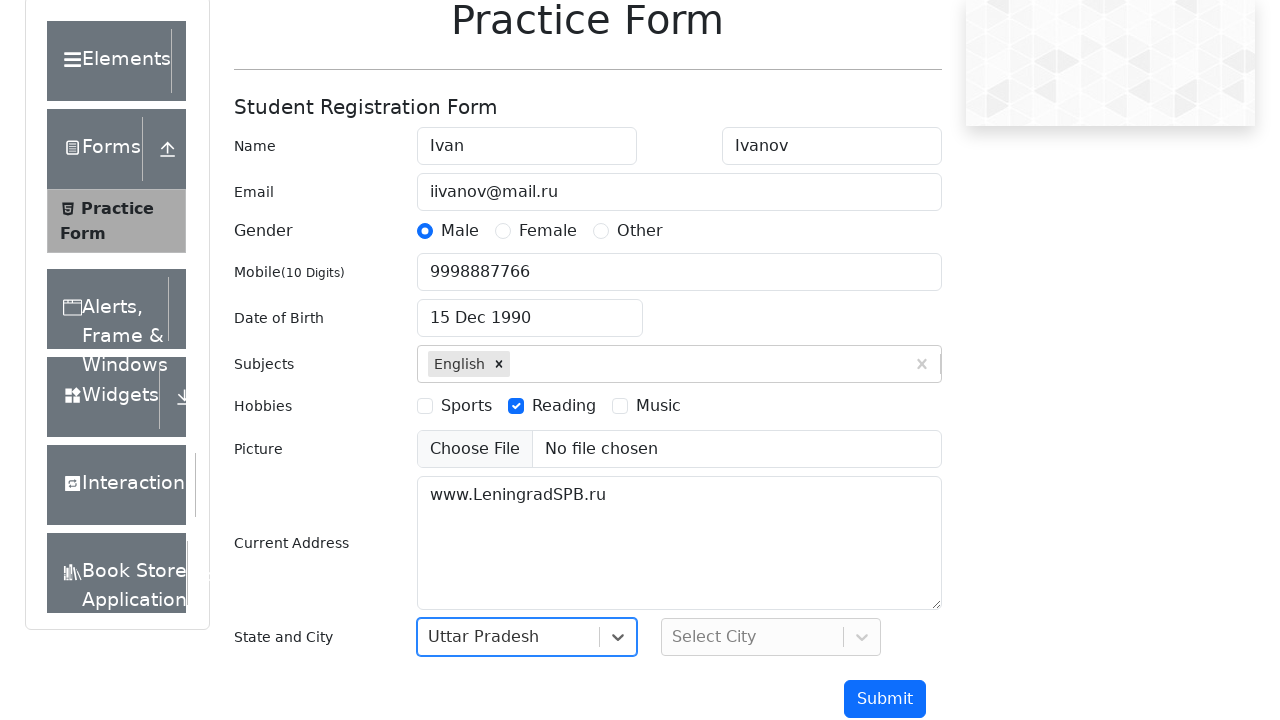

Filled city input field with 'Agra' on #city input
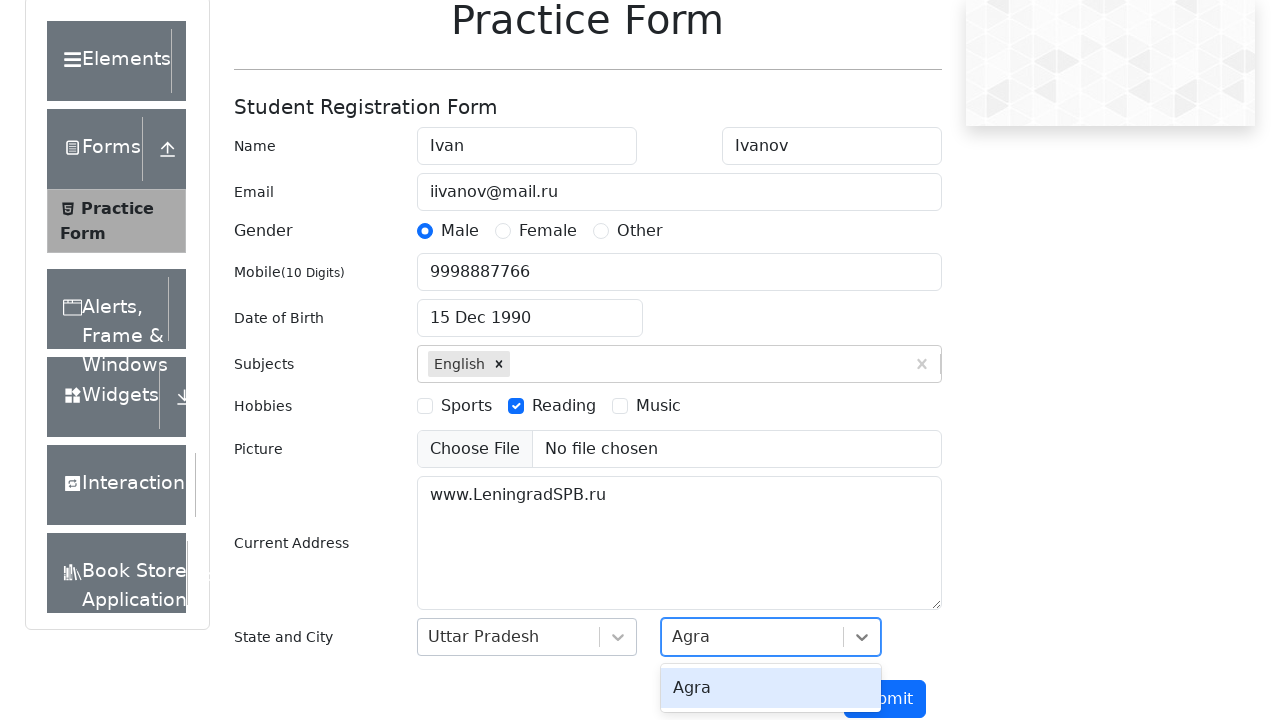

Pressed Enter to select 'Agra' city on #city input
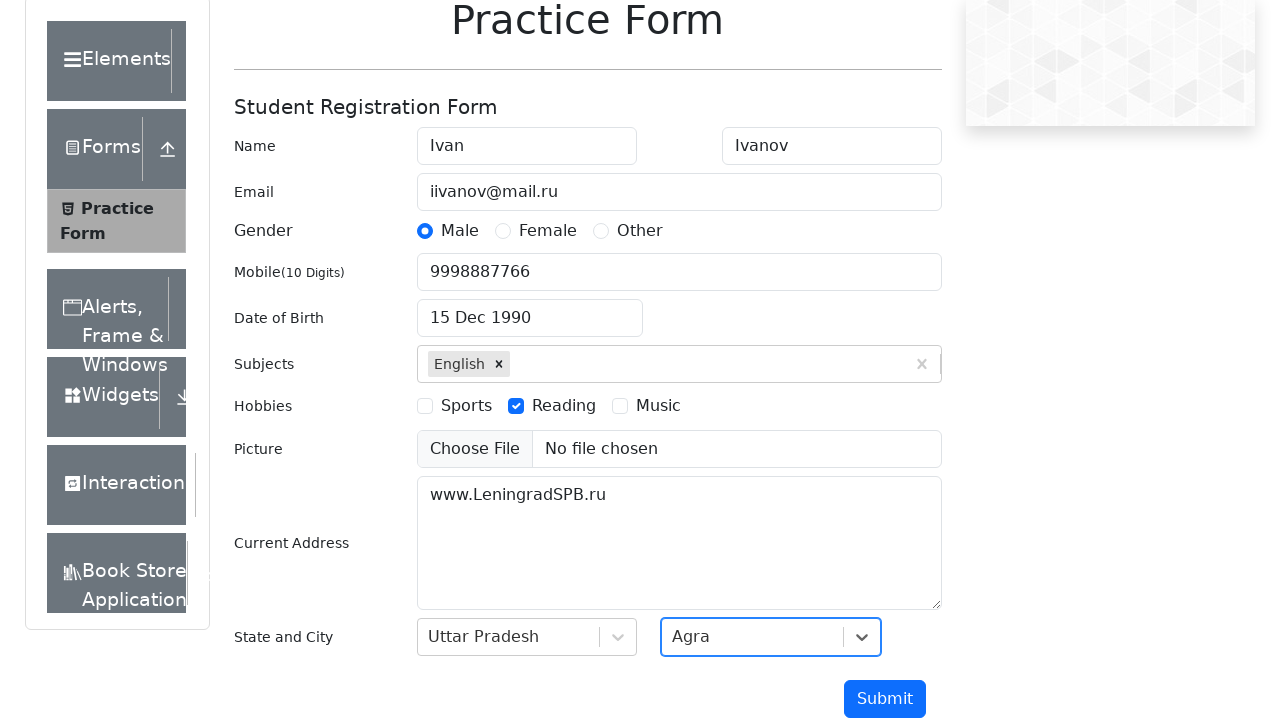

Clicked submit button to register student at (885, 699) on #submit
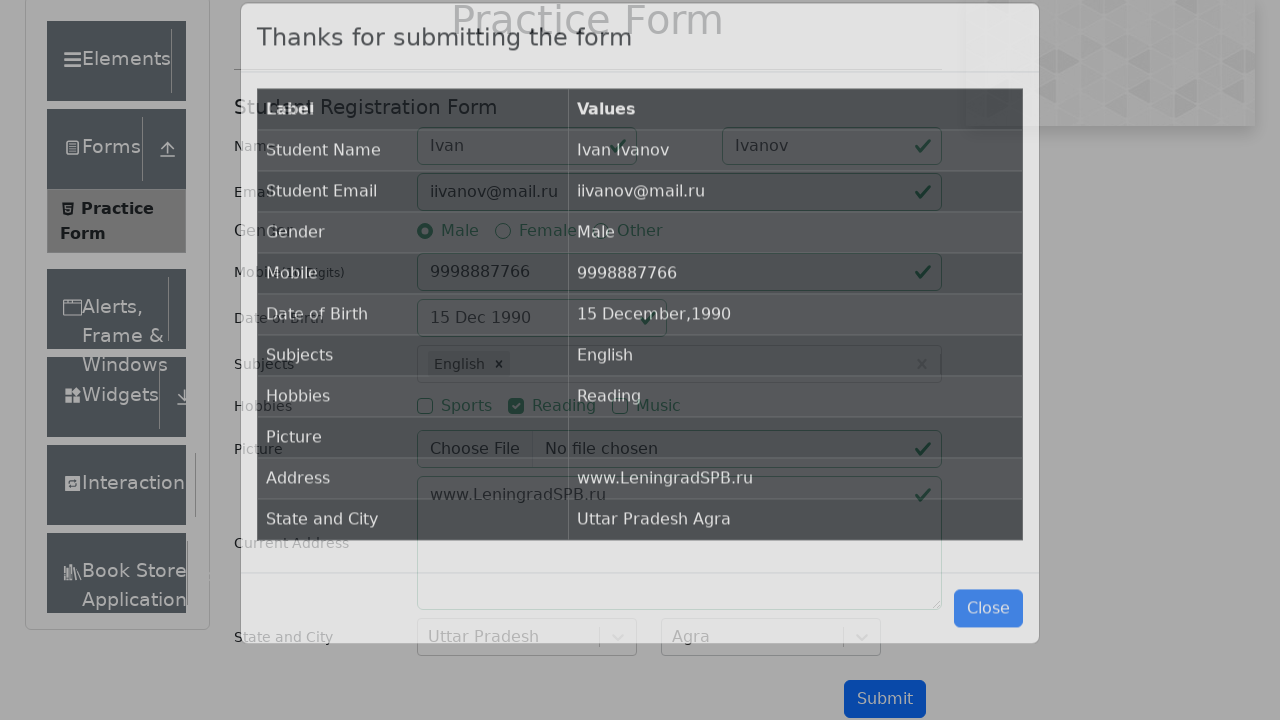

Results modal appeared on page
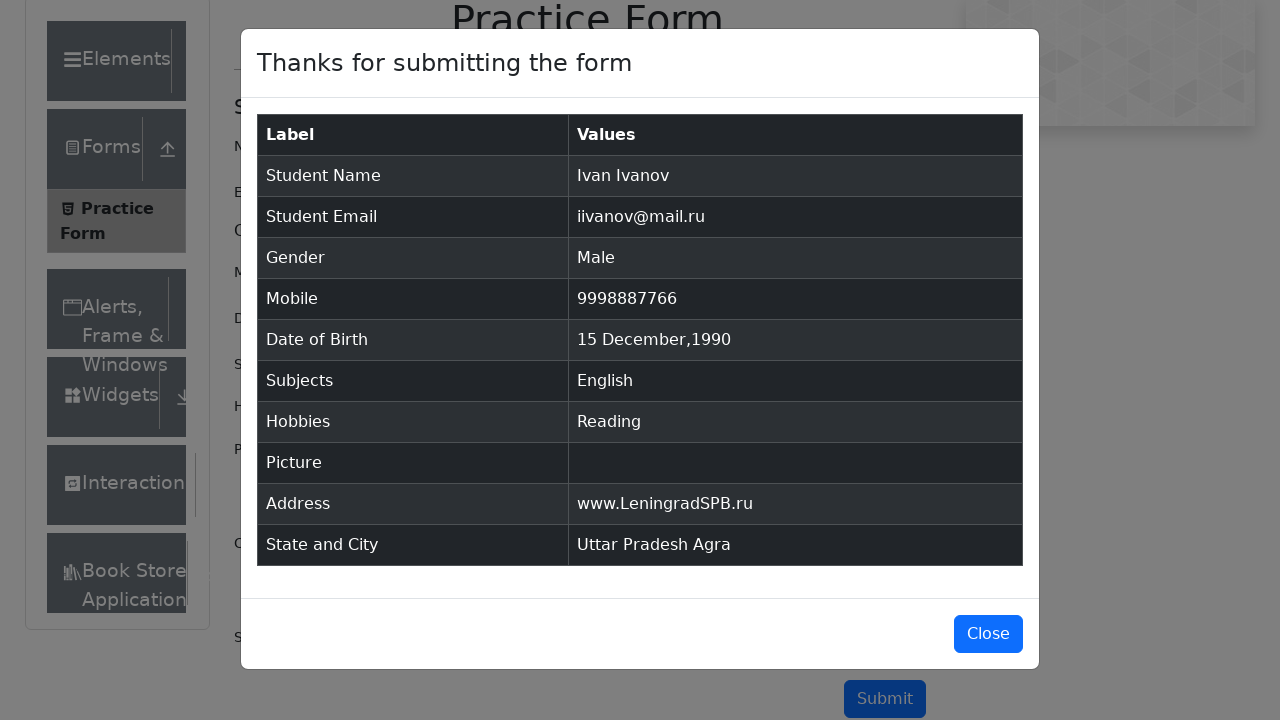

Verified 'Student Name' field is present in results modal
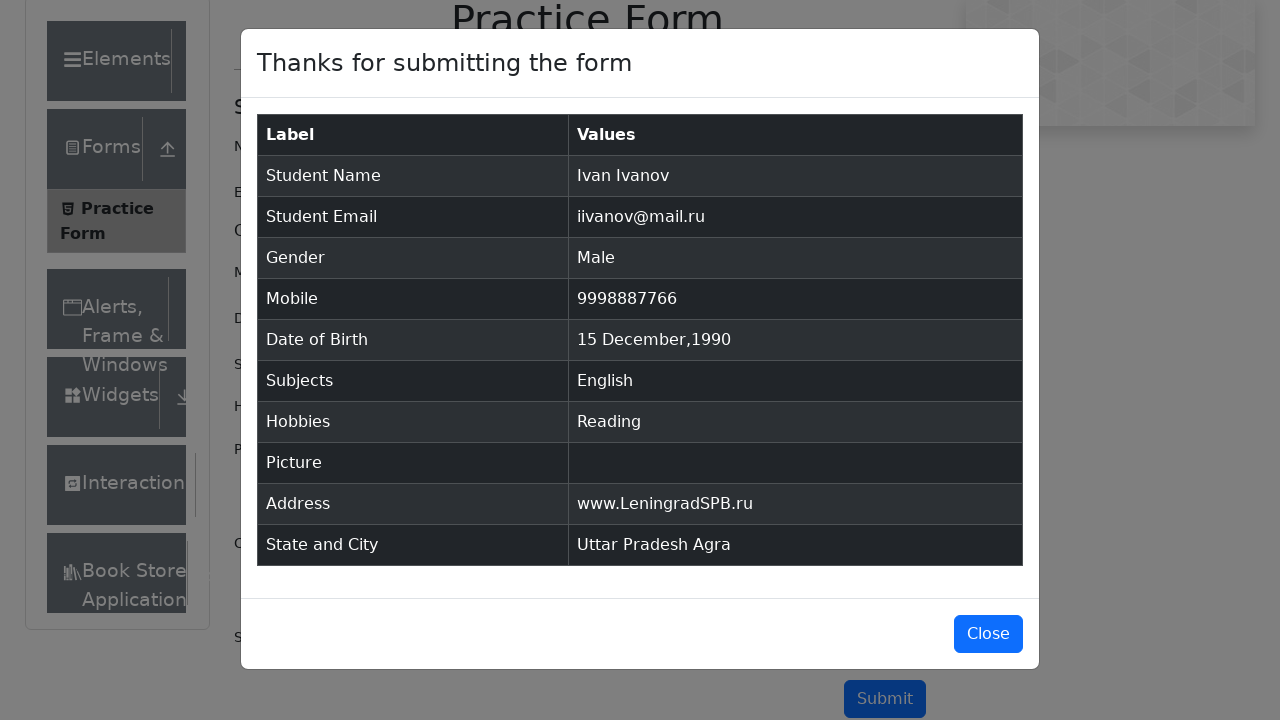

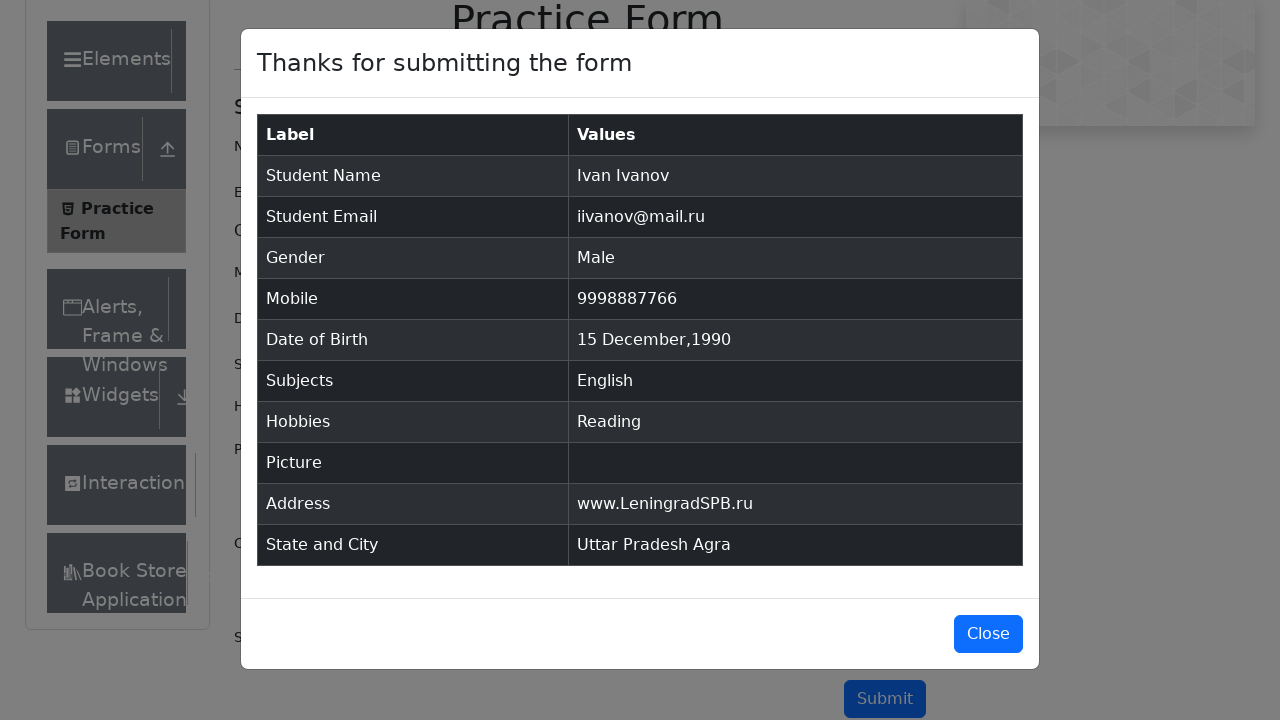